Tests navigation on a Selenium course content page by clicking on a heading element (likely an accordion) and then clicking on an Interview Questions link.

Starting URL: http://greenstech.in/selenium-course-content.html

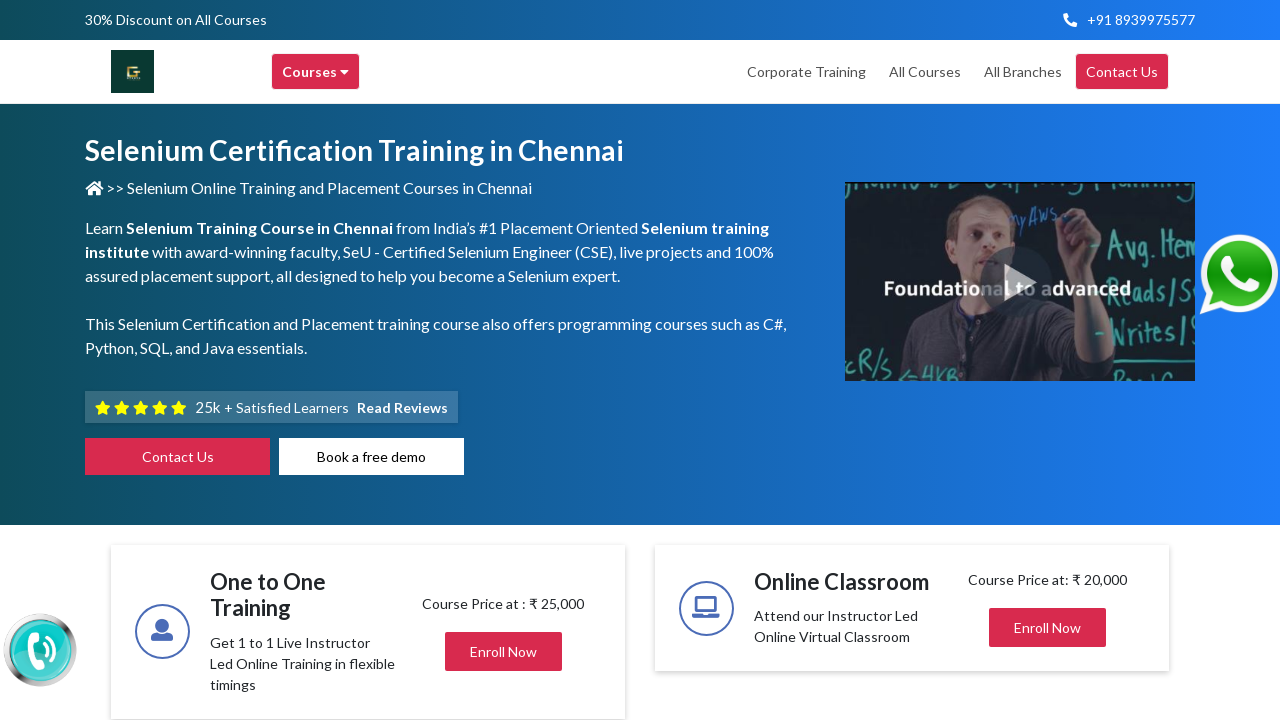

Clicked on heading element to expand accordion section at (1048, 361) on #heading20
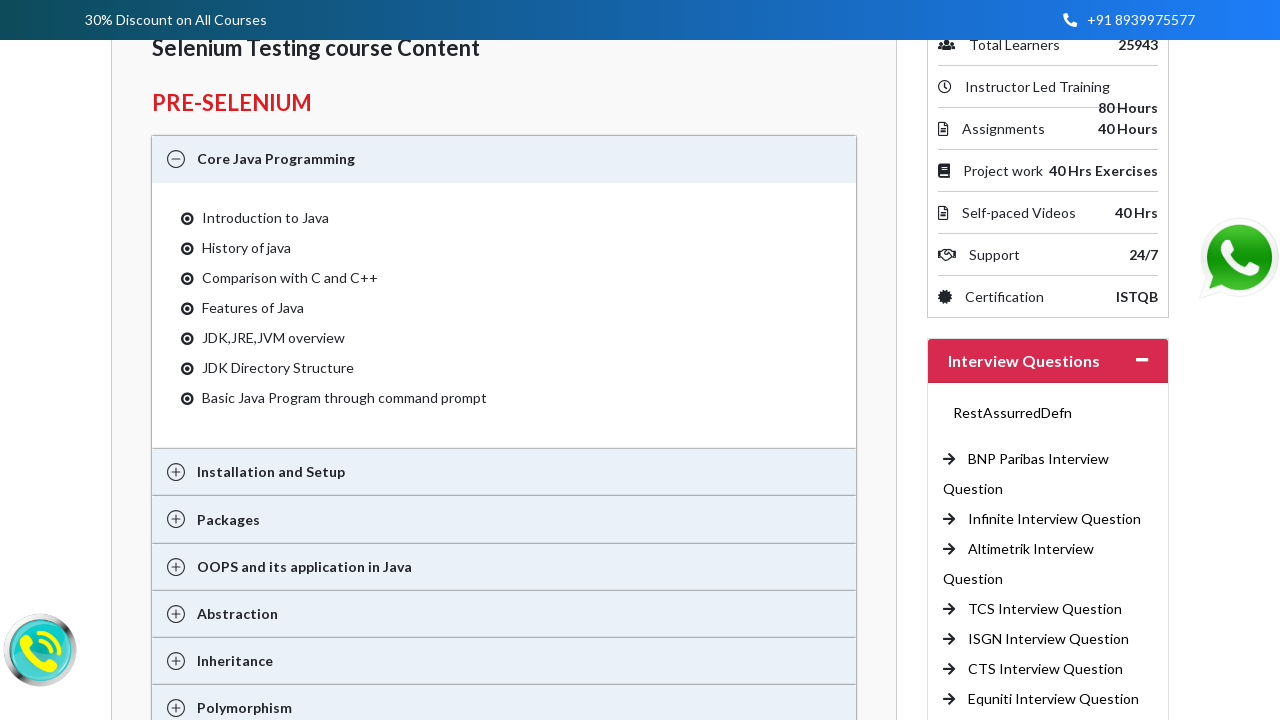

Waited for accordion content to expand
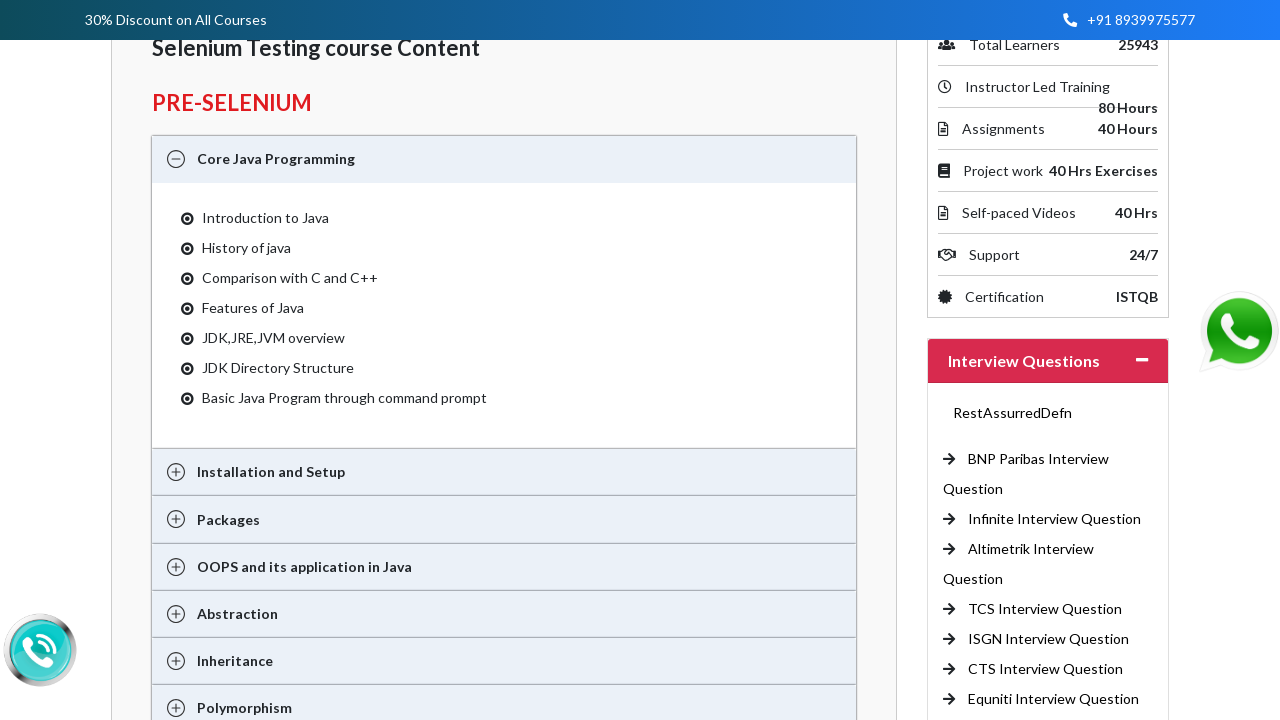

Clicked on the 6th Interview Questions link at (1046, 669) on (//a[@title='Interview Questions'])[6]
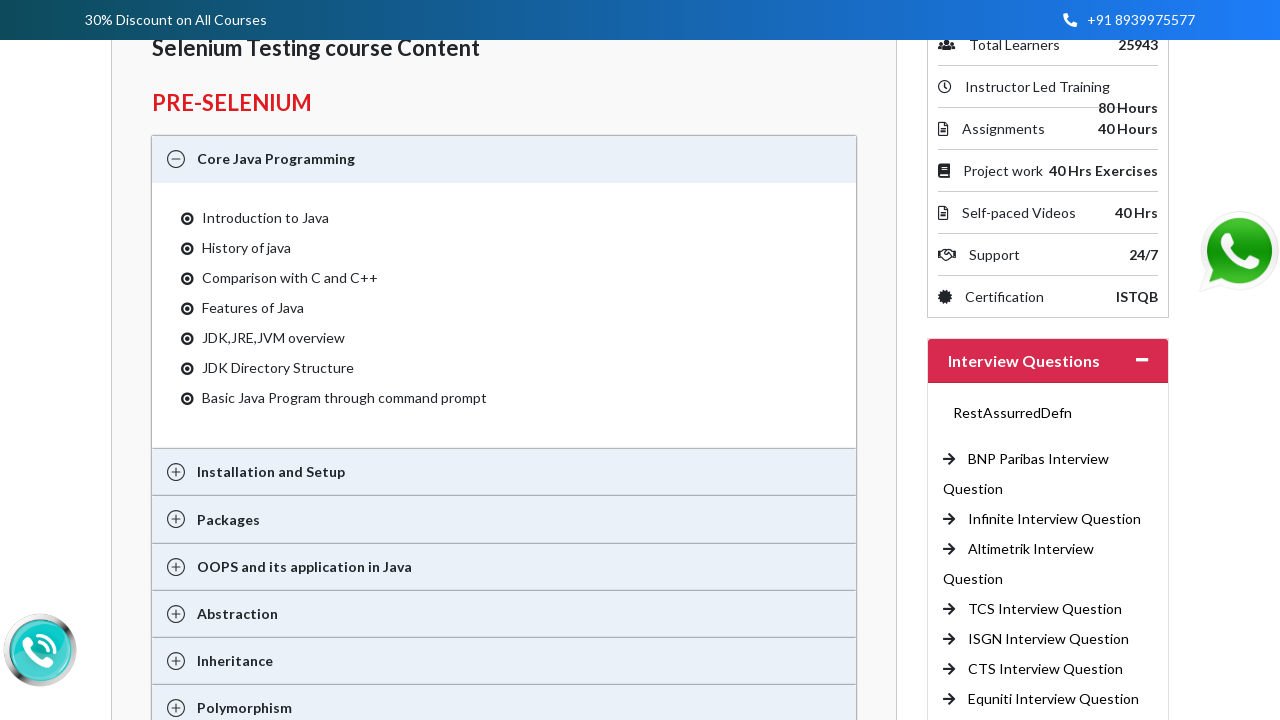

Page navigation completed and fully loaded
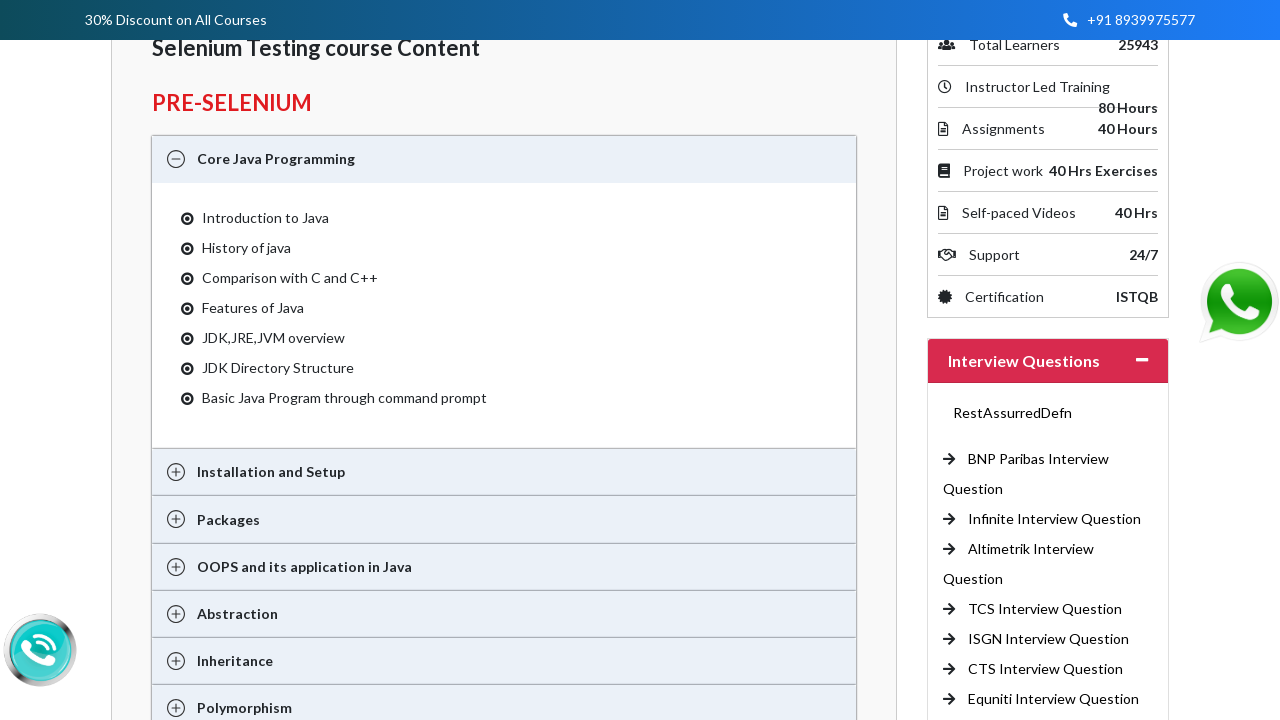

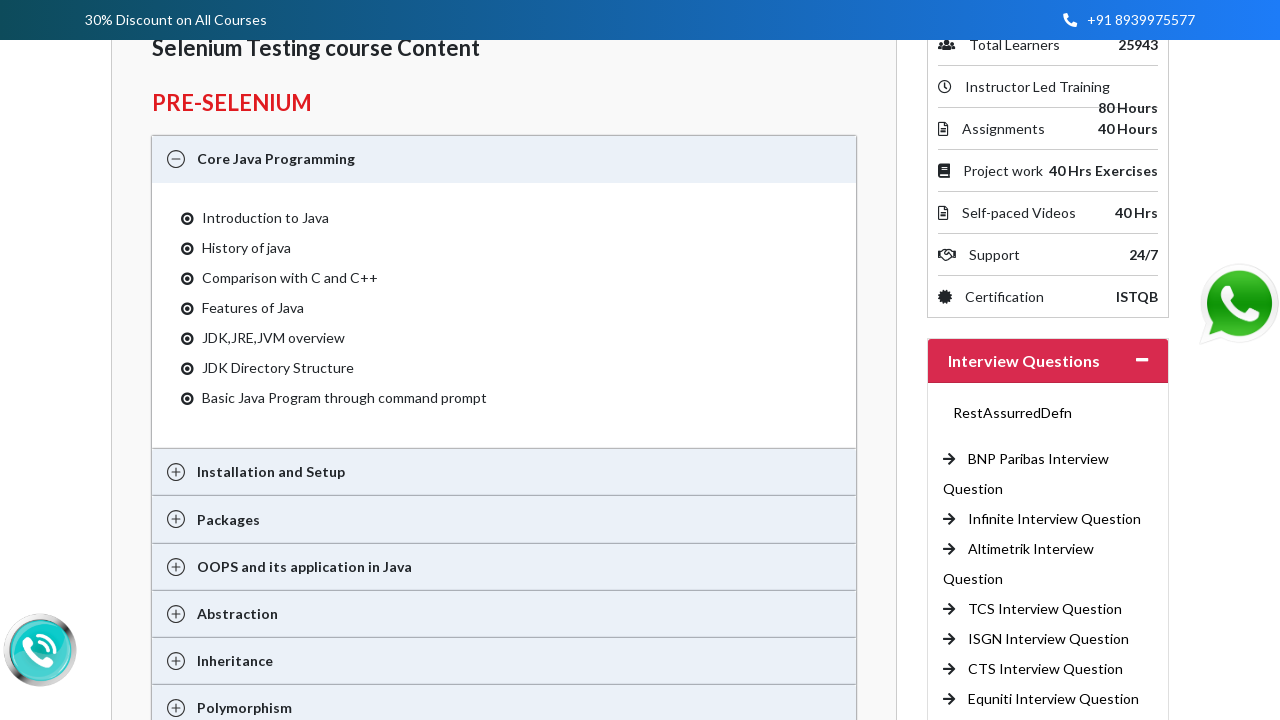